Tests JavaScript confirm dialog by triggering it and clicking Cancel, then verifying the result message

Starting URL: https://the-internet.herokuapp.com/javascript_alerts

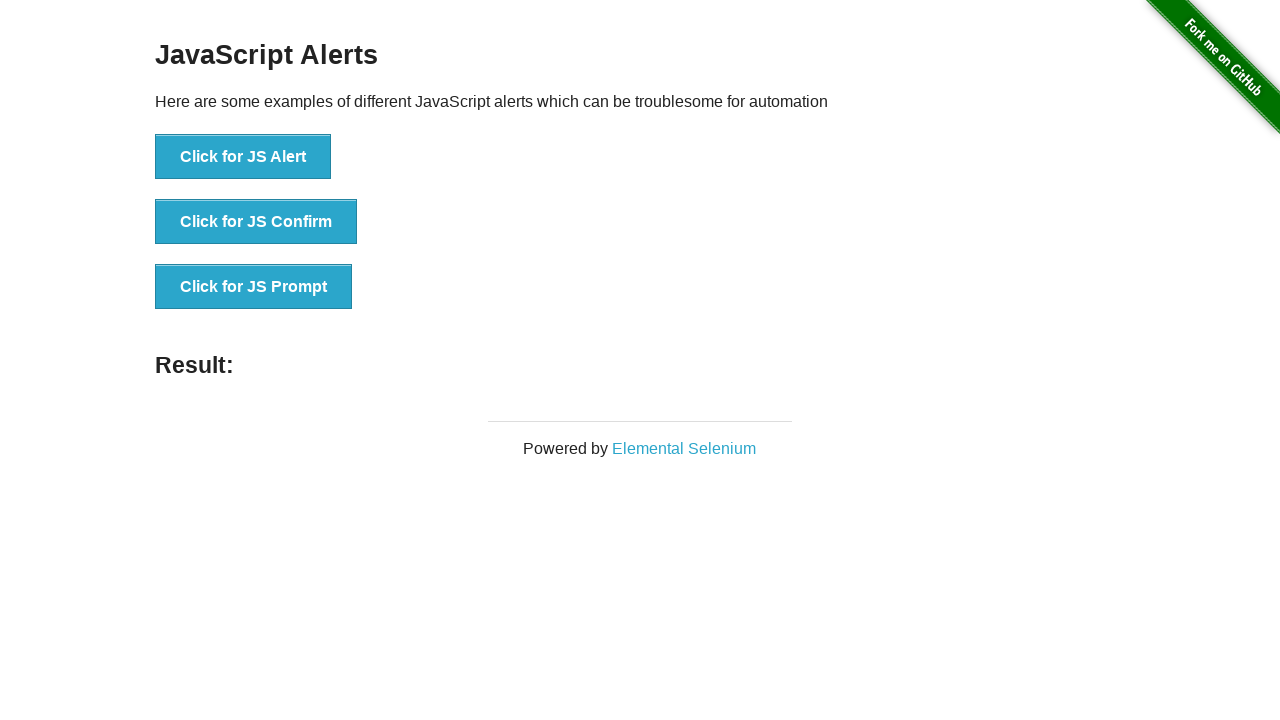

Set up dialog handler to dismiss JavaScript confirm dialog
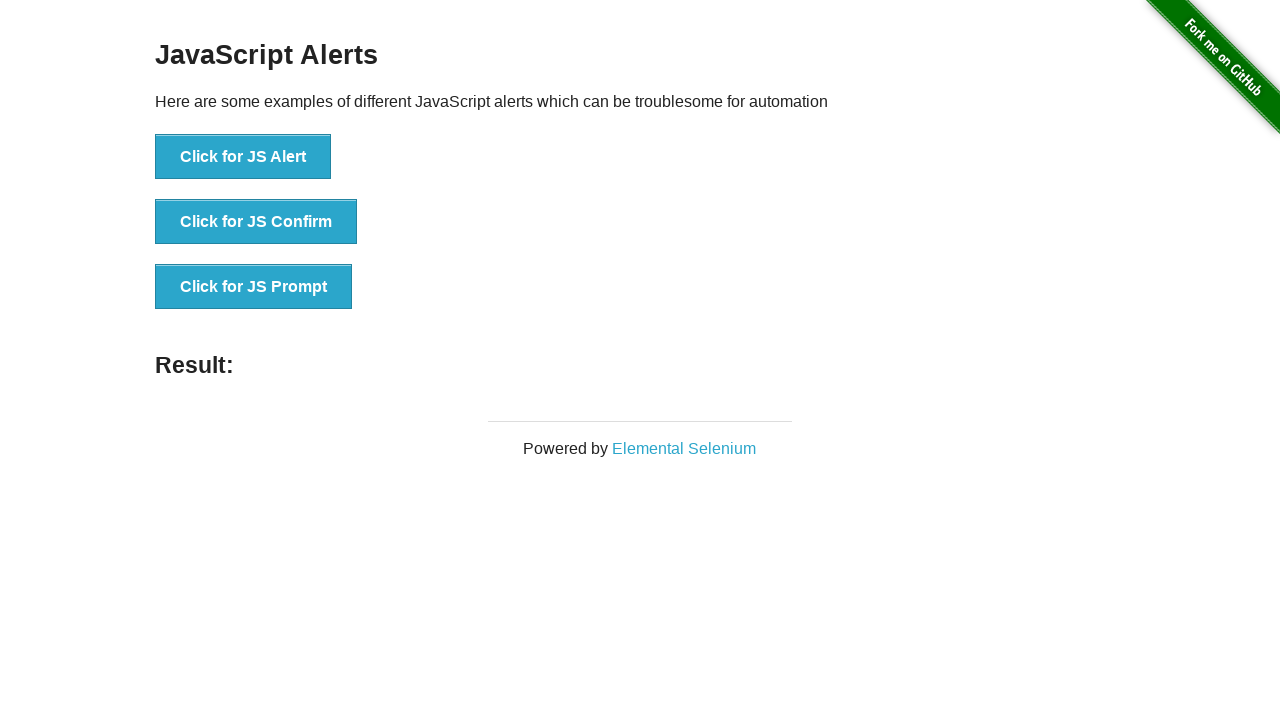

Clicked button to trigger JavaScript confirm dialog at (256, 222) on xpath=//*[@id="content"]/div/ul/li[2]/button
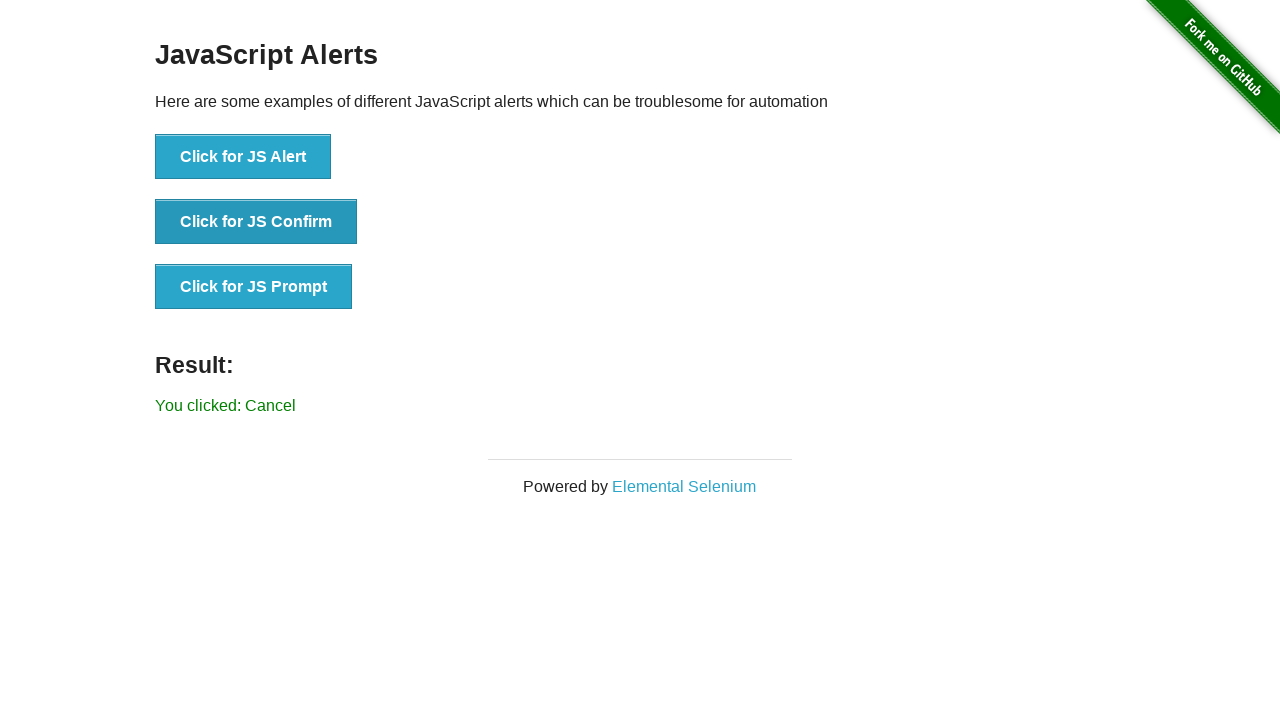

Retrieved result text from result element
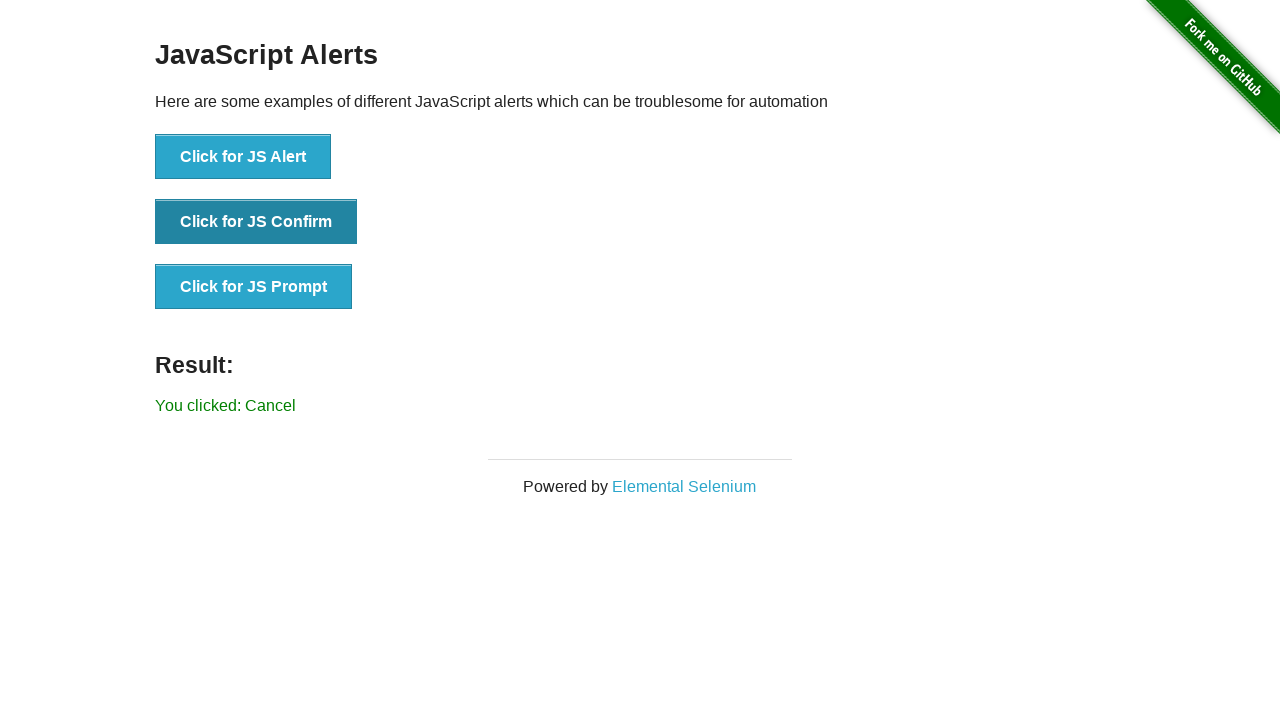

Verified result text equals 'You clicked: Cancel'
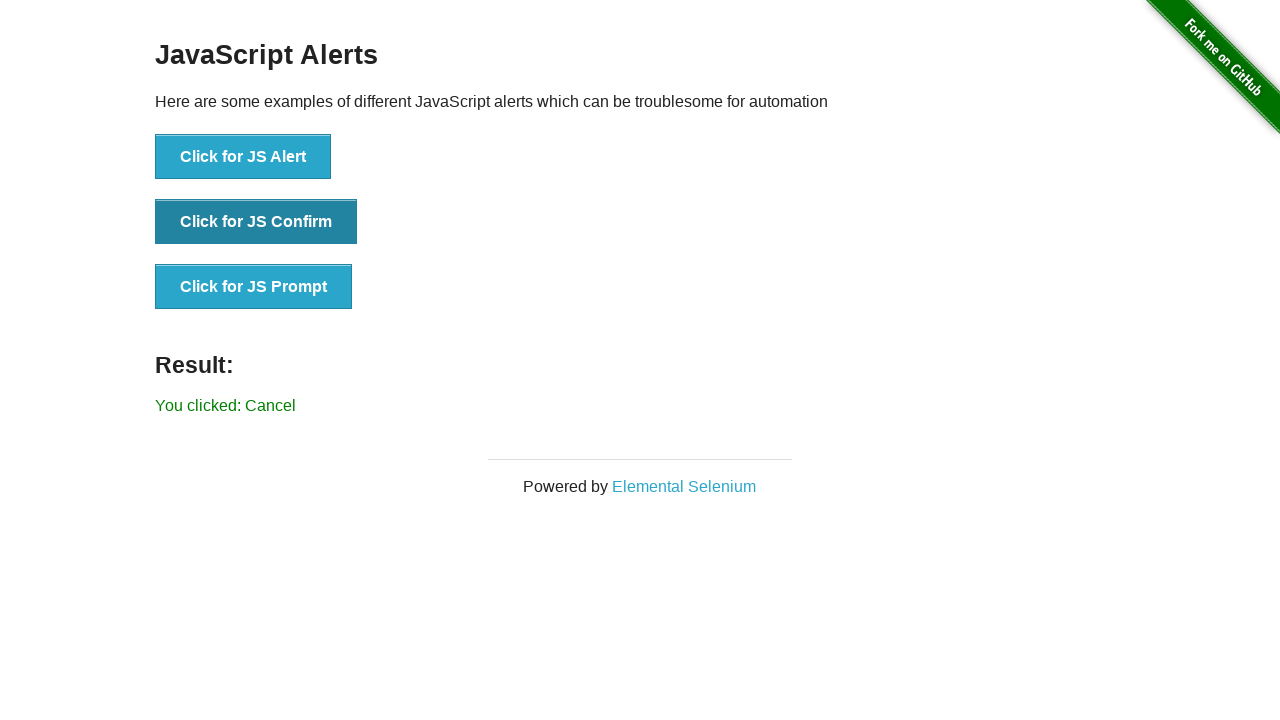

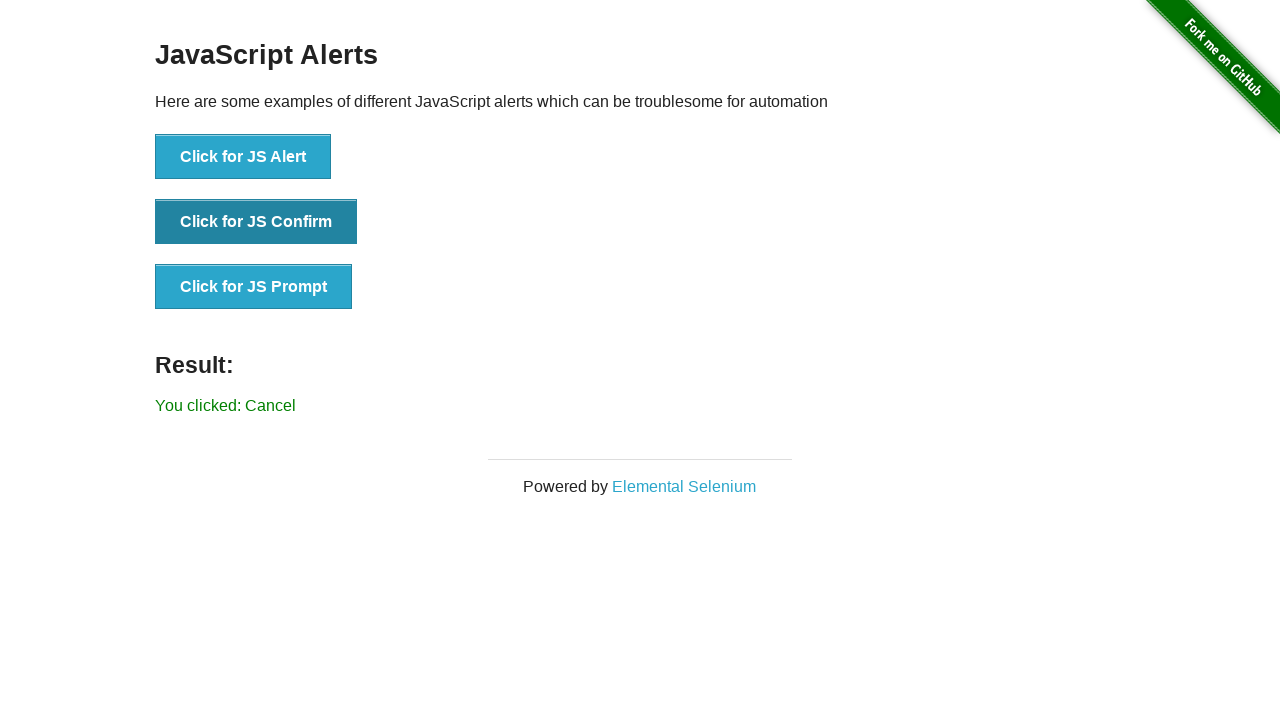